Navigates to AccuWeather homepage and maximizes the browser window

Starting URL: http://accuweather.com

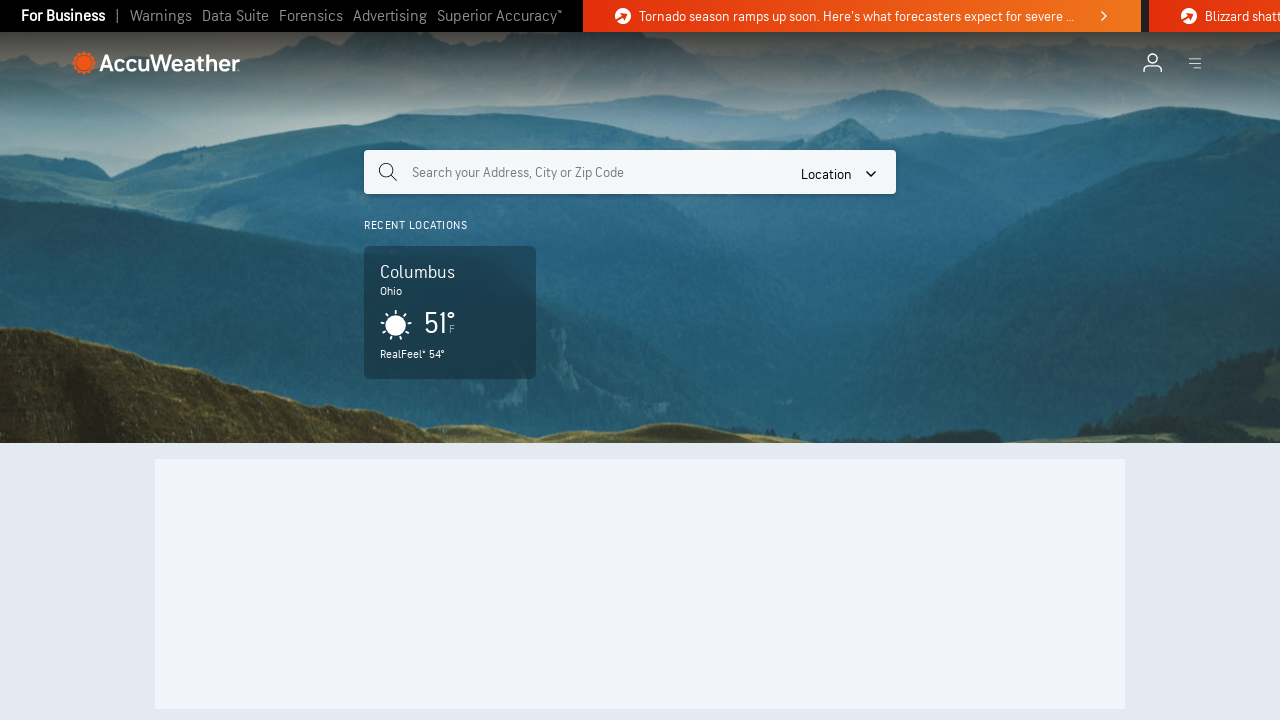

Navigated to AccuWeather homepage at http://accuweather.com
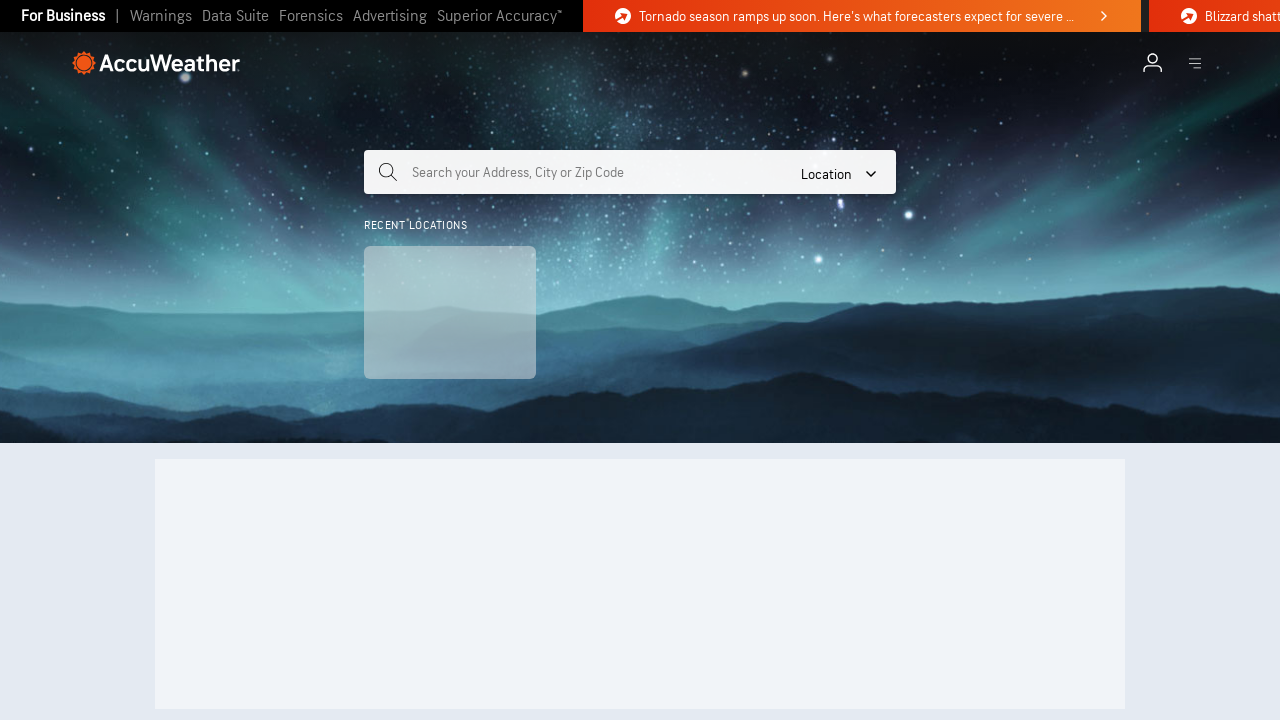

Maximized browser window to 1920x1080
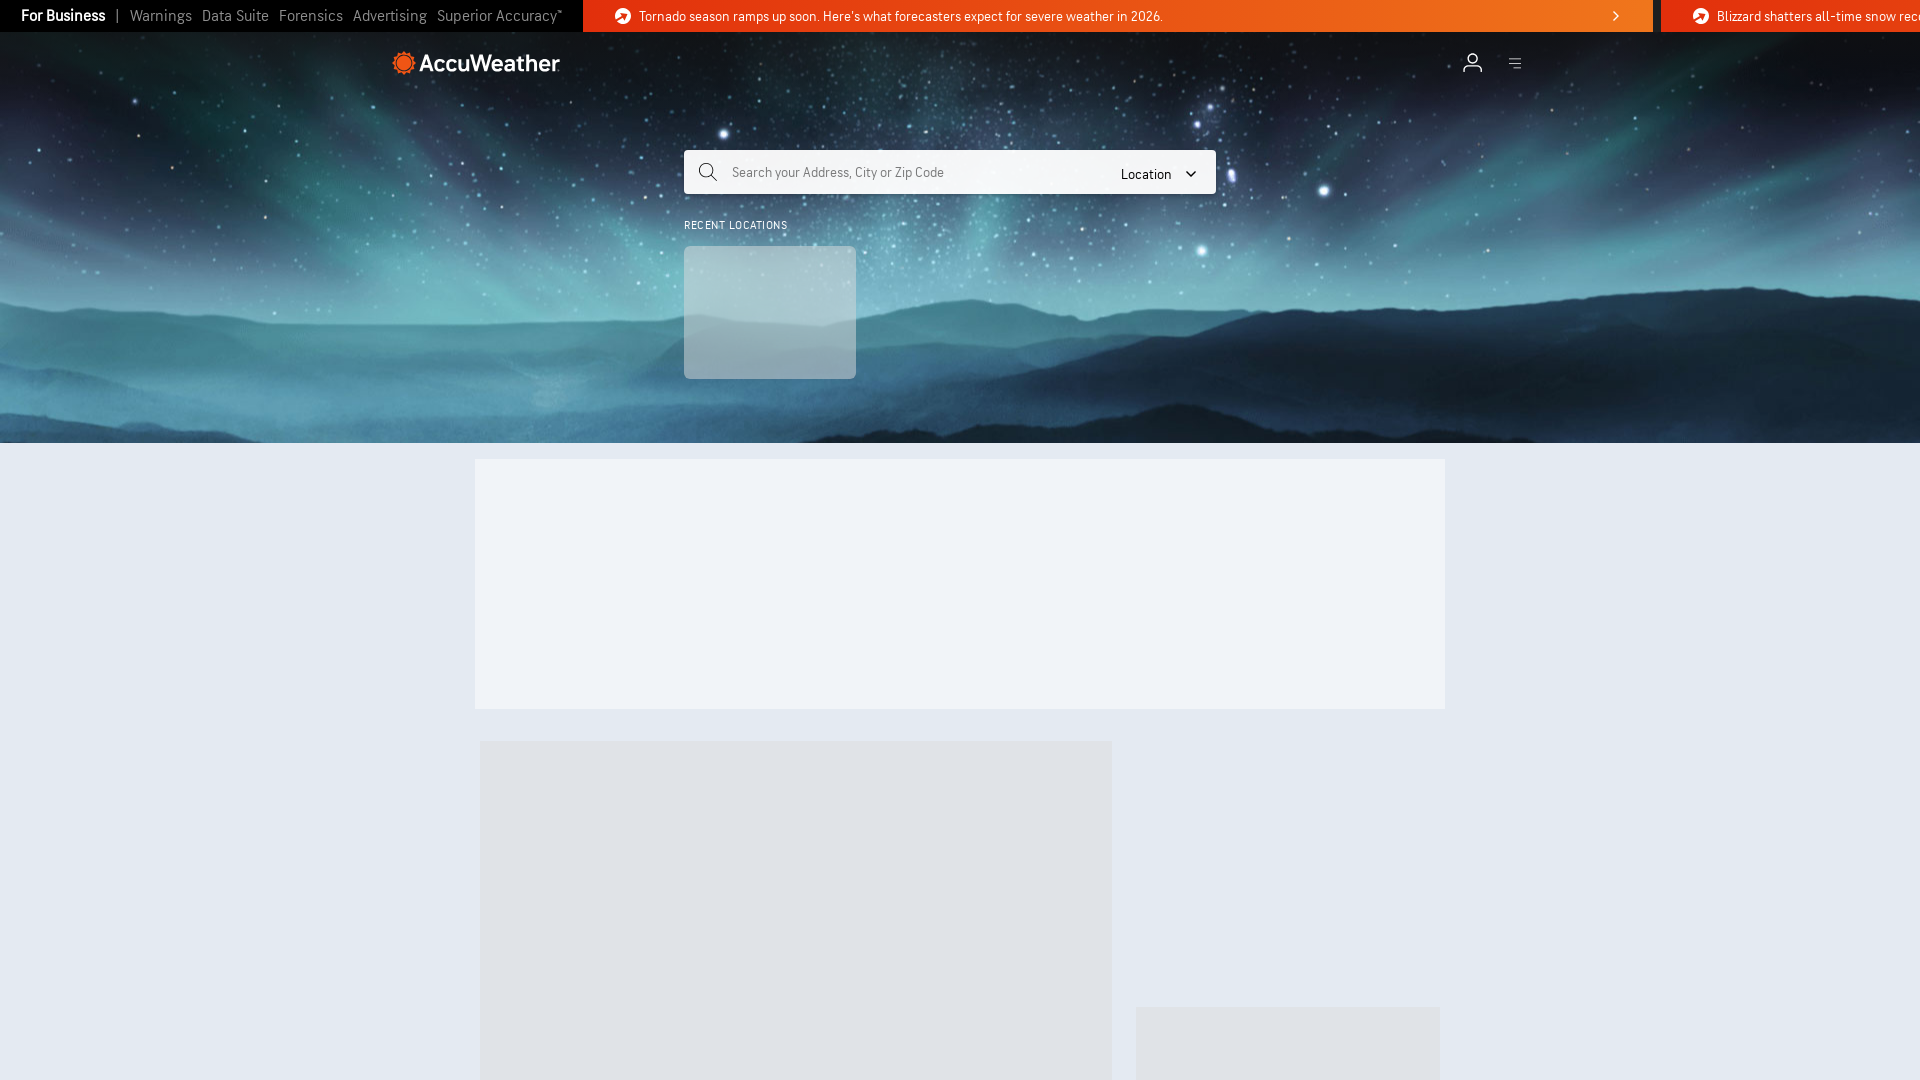

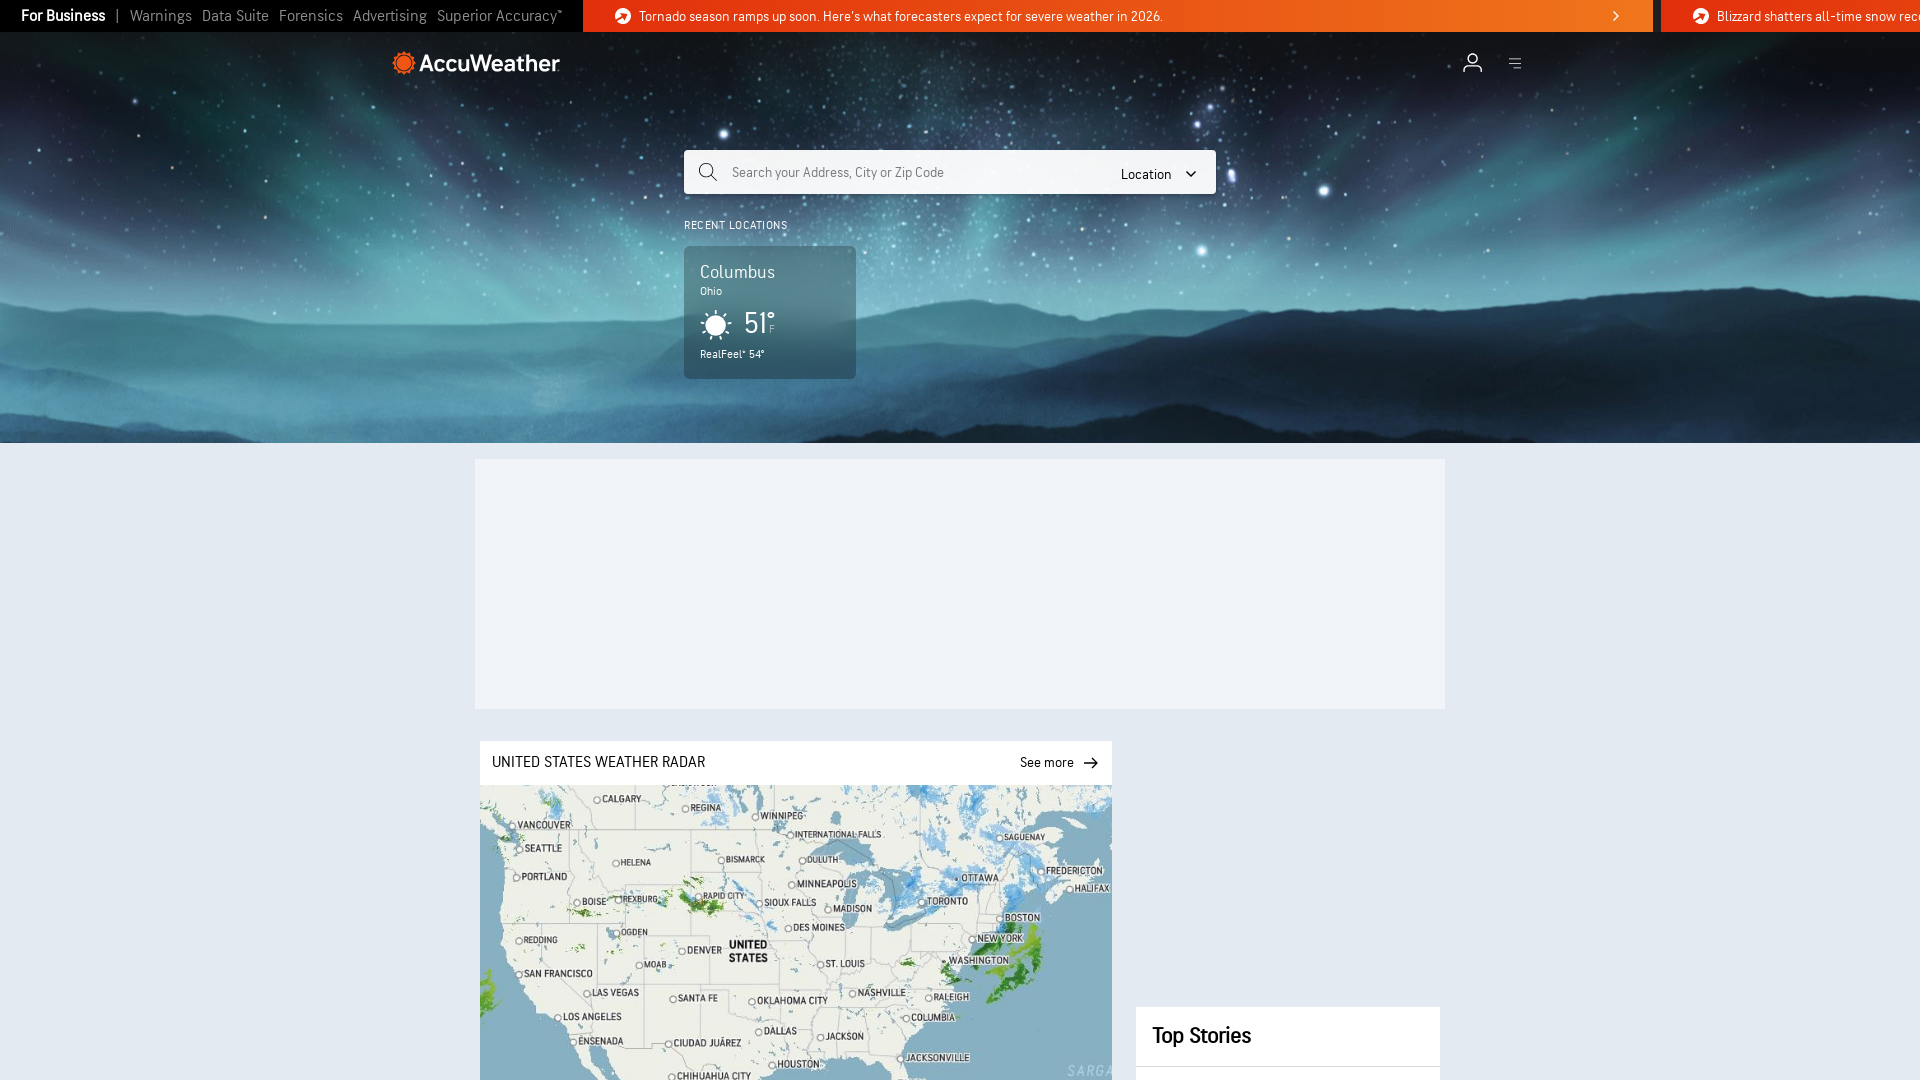